Navigates to the sign-in page by clicking the Sign in link

Starting URL: https://www.redmine.org/

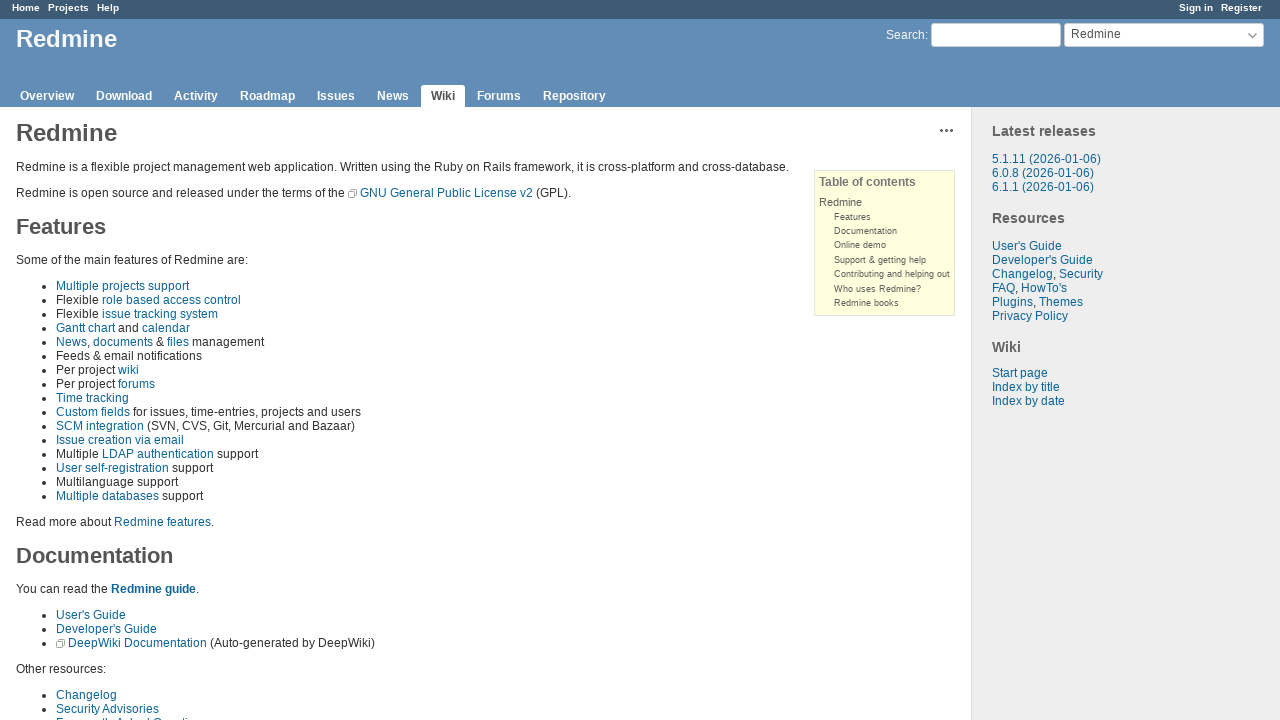

Clicked Sign in link to navigate to the sign-in page at (1196, 8) on a:text('Sign in')
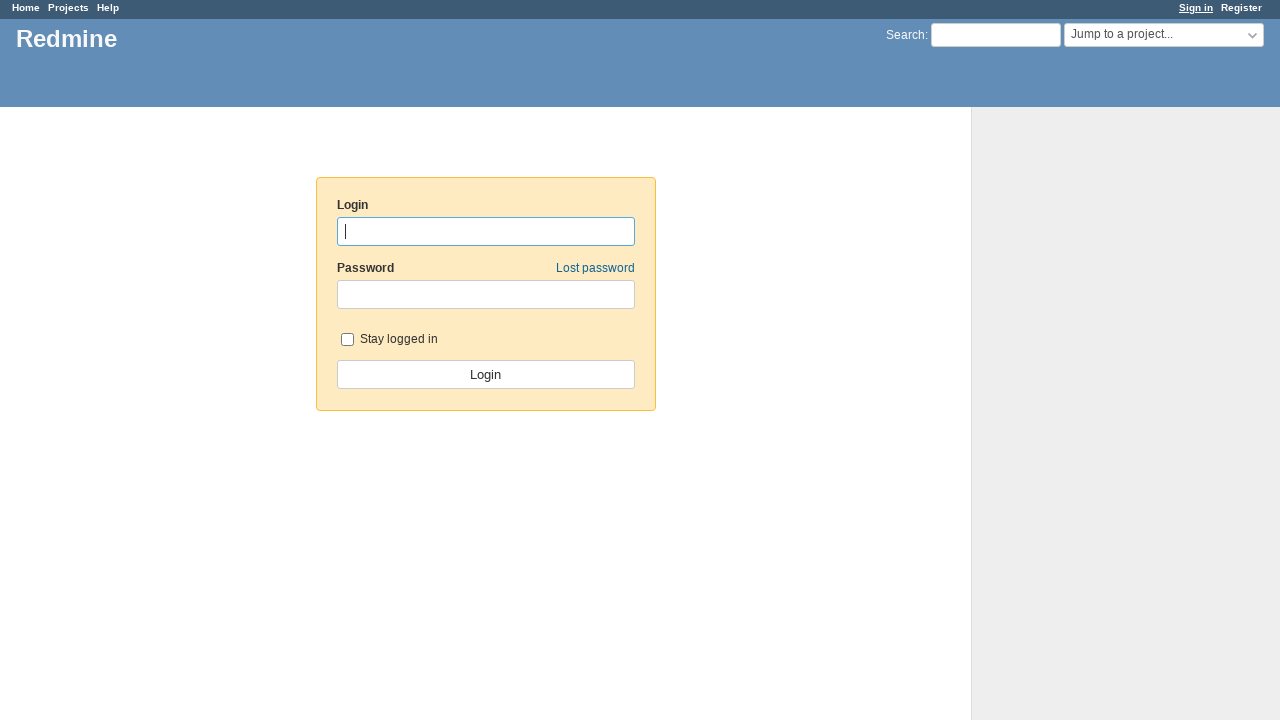

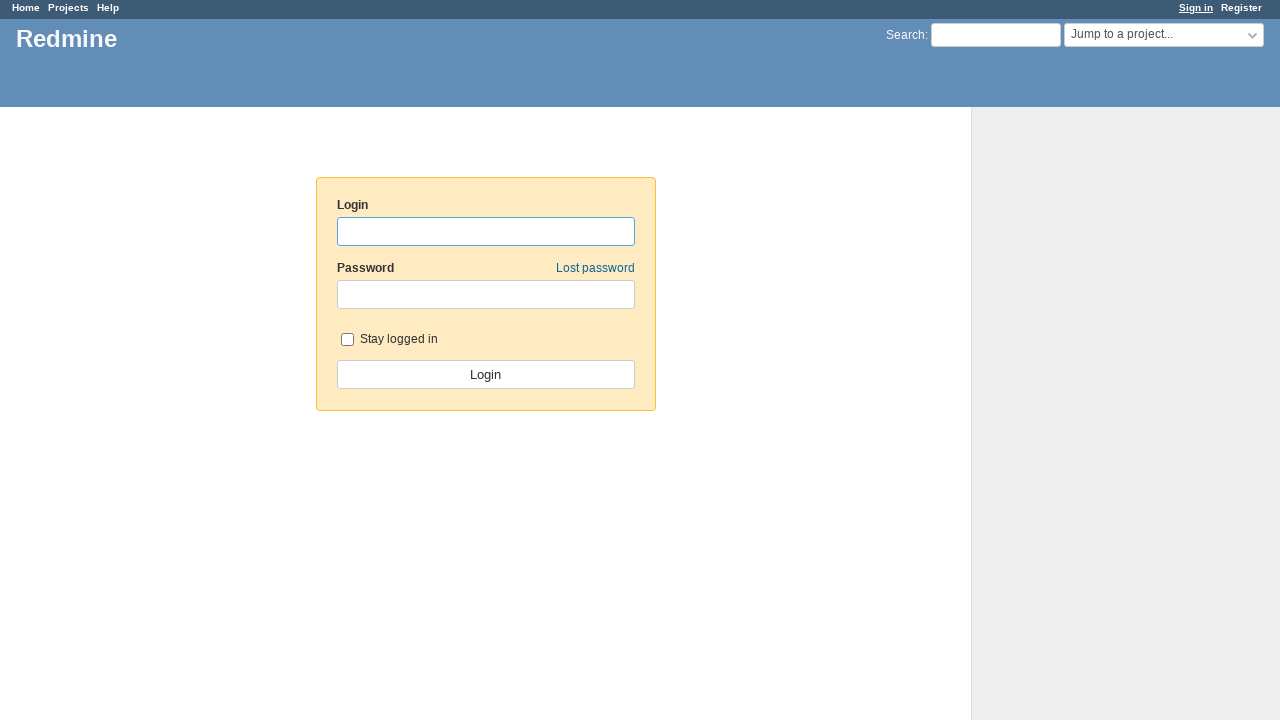